Tests navigation to the main page by clicking the Scooter logo and verifying the main title displays "Самокат"

Starting URL: https://qa-scooter.praktikum-services.ru/order

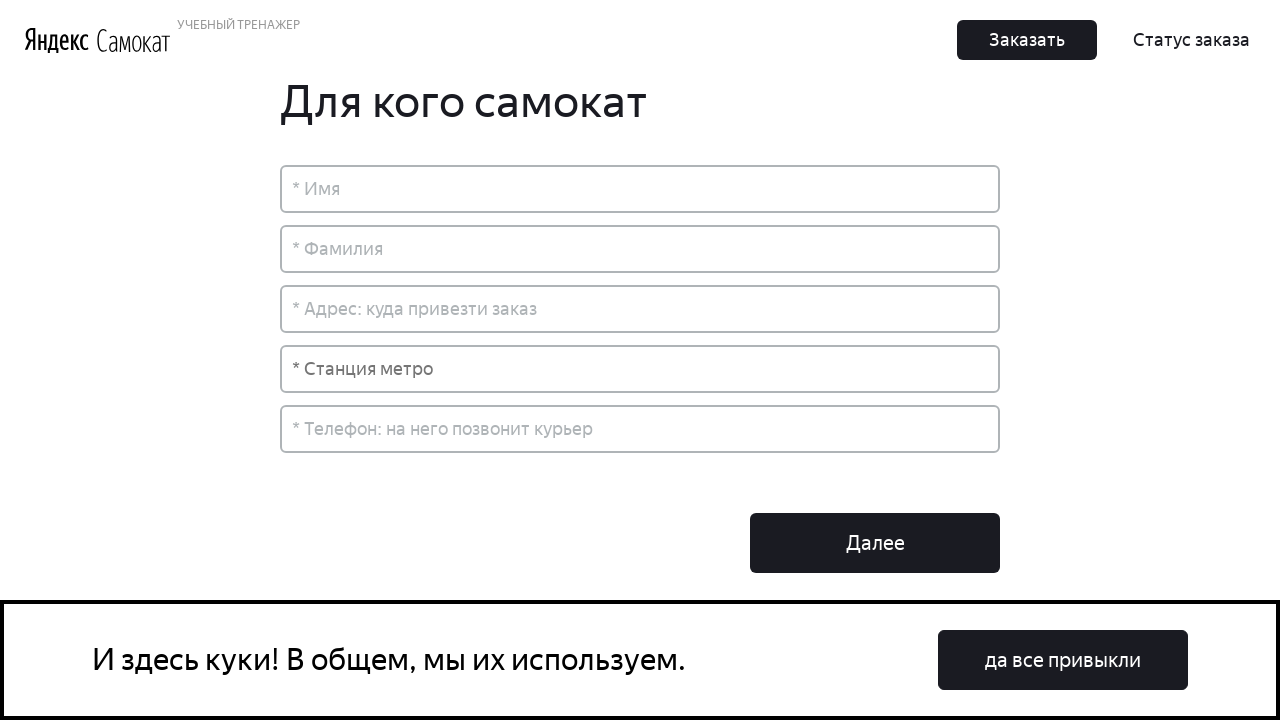

Navigated to order page at https://qa-scooter.praktikum-services.ru/order
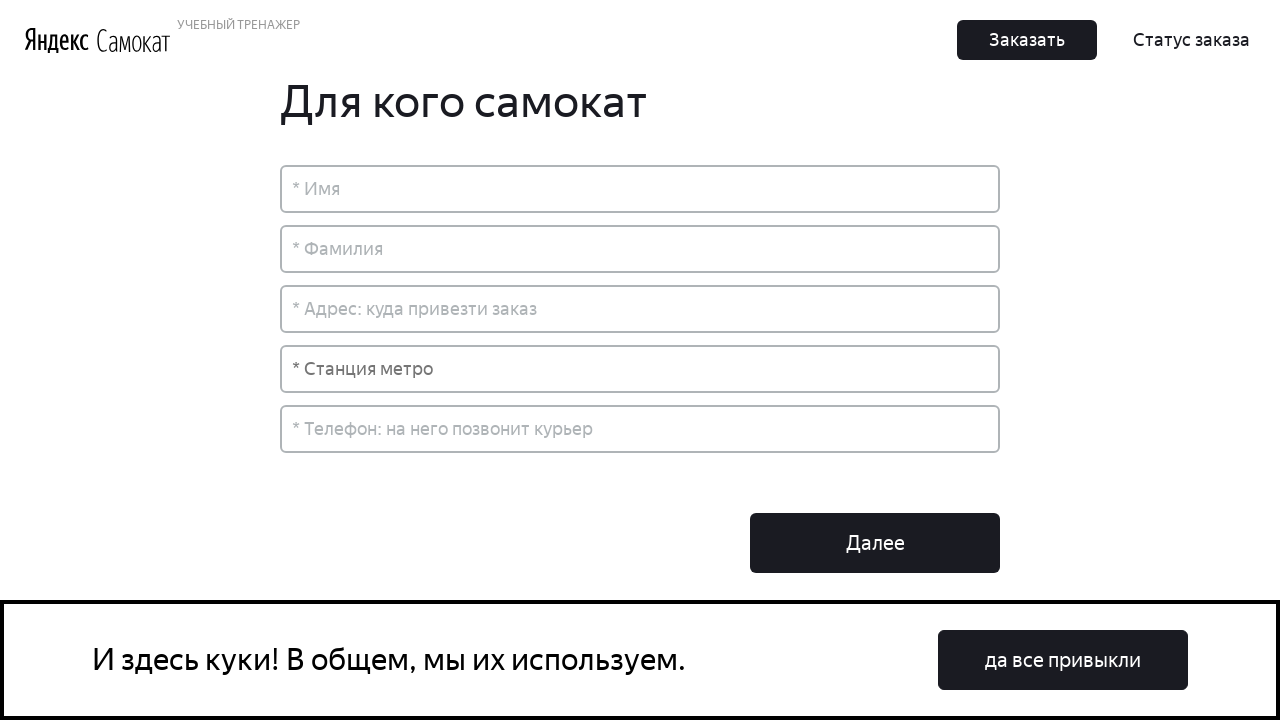

Clicked Scooter logo to navigate to main page at (97, 40) on a.Header_LogoScooter__3lsAR, img[alt*='Scooter'], a[href='/'] img, .Header_Logo_
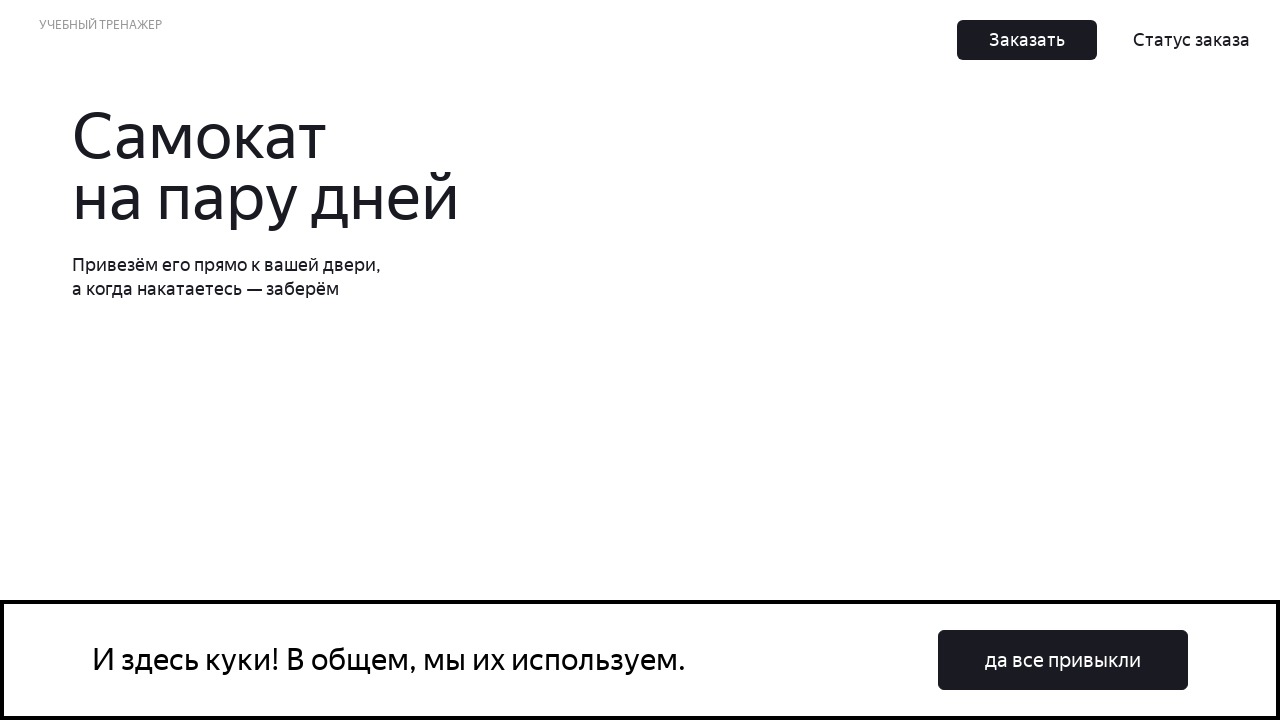

Main page loaded and network idle state reached
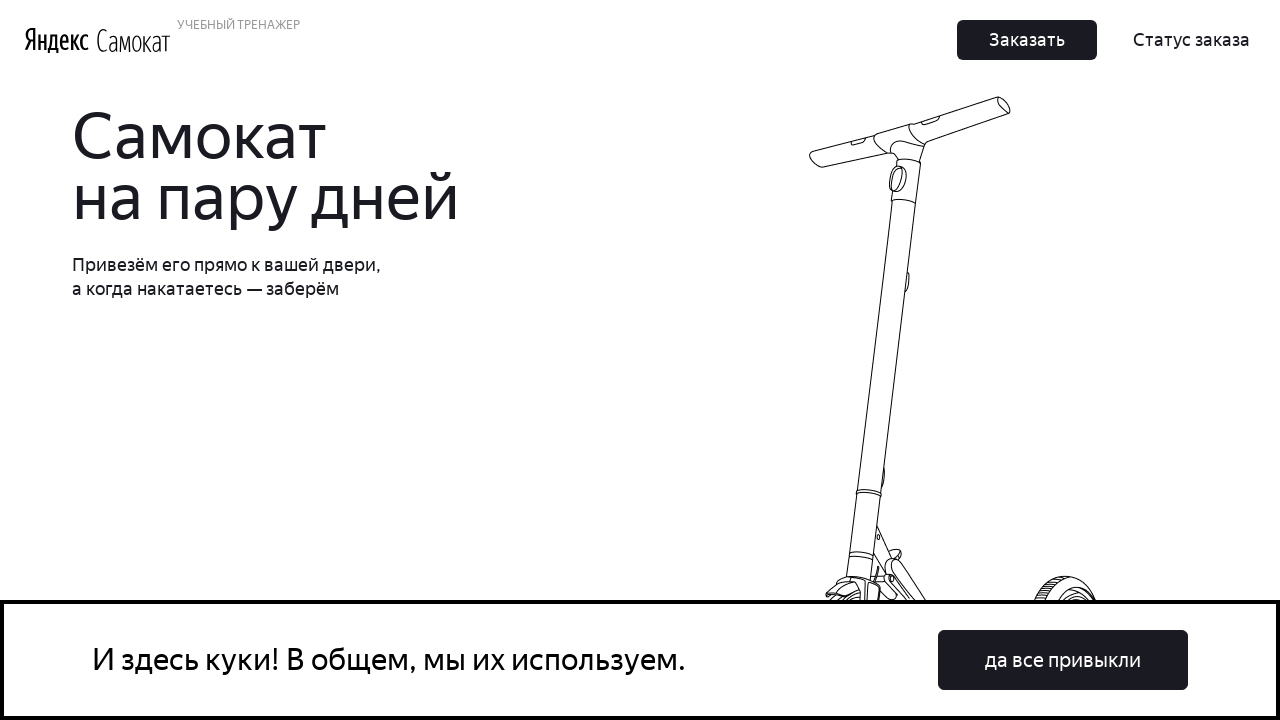

Located main title element
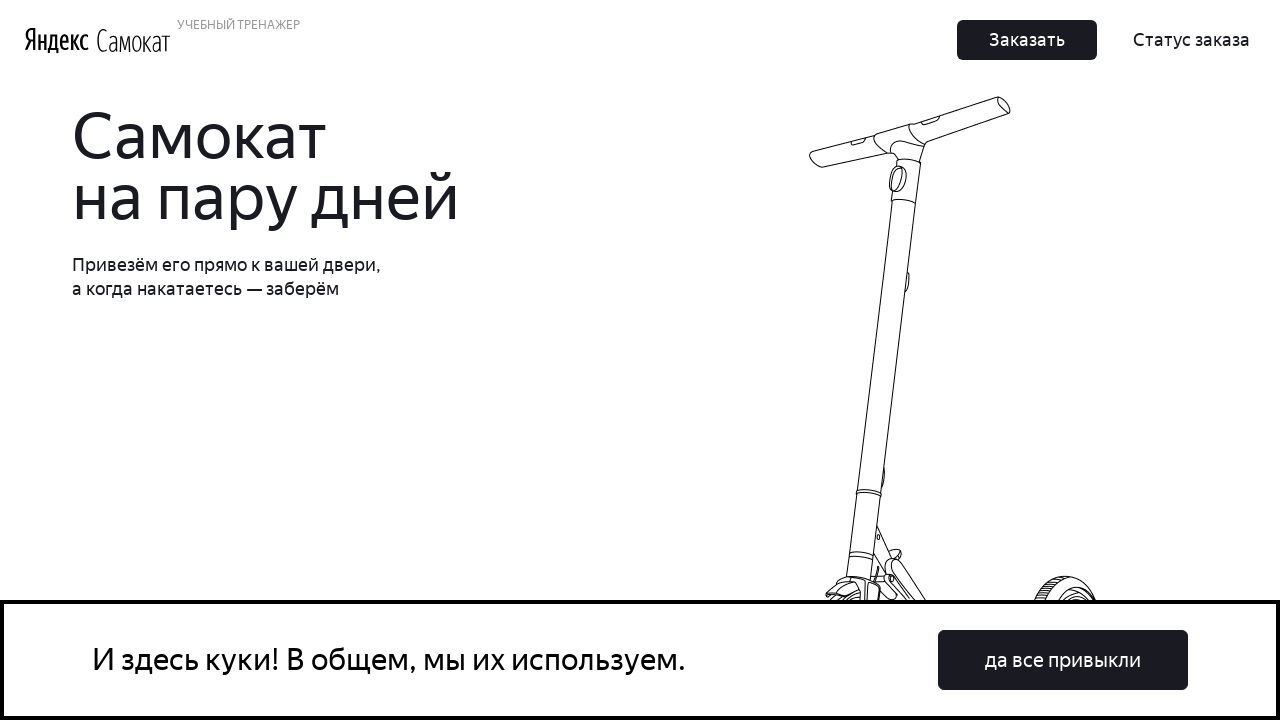

Verified main title contains 'Самокат'
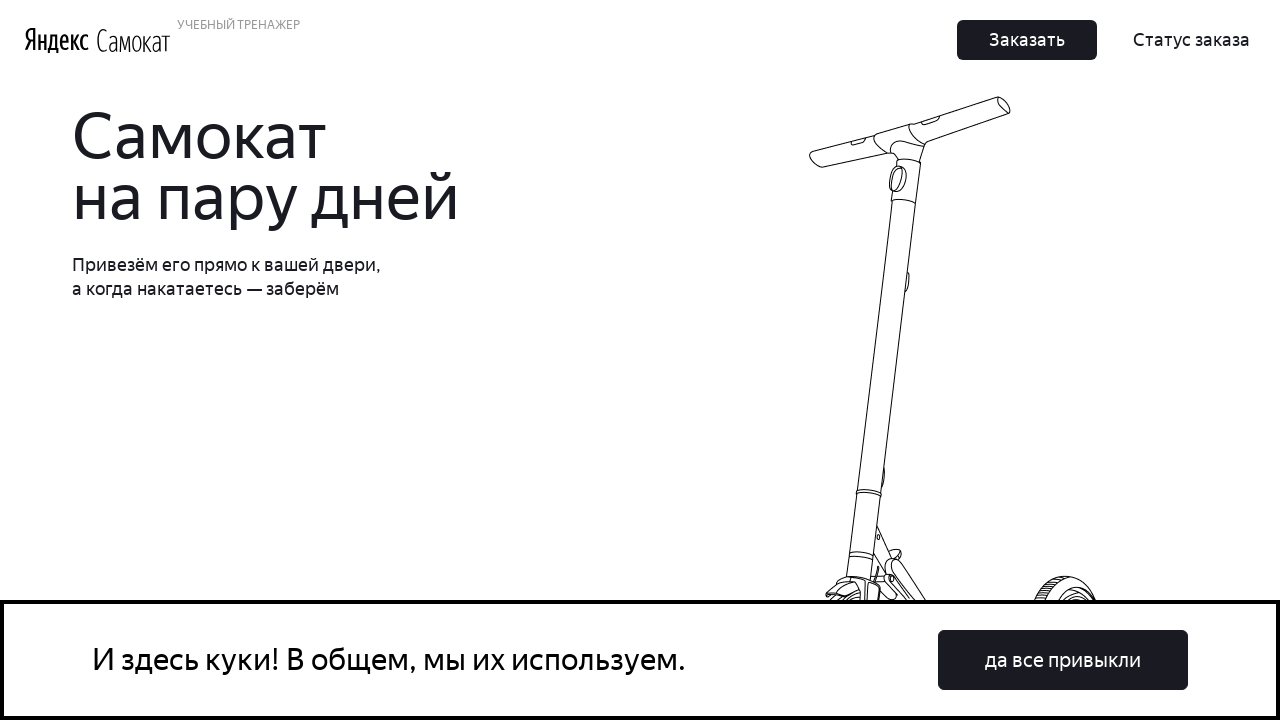

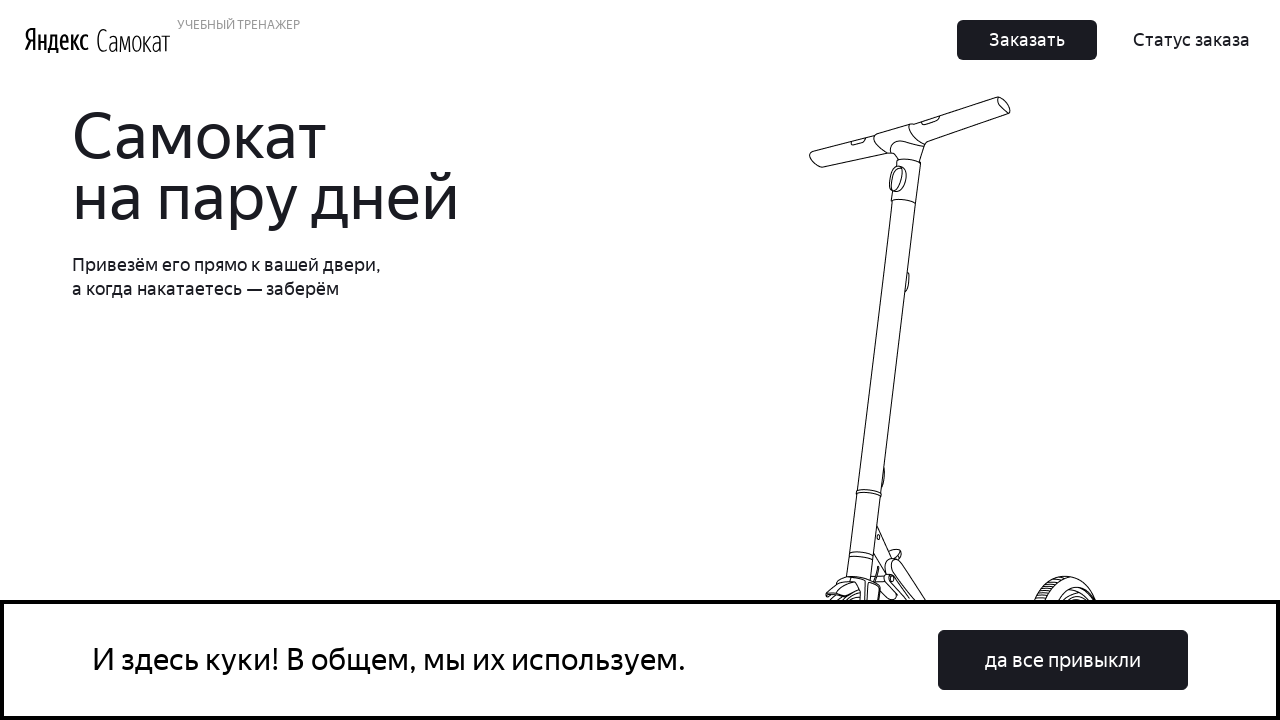